Clicks the information alert button and verifies the alert message text

Starting URL: https://demoqa.com/alerts

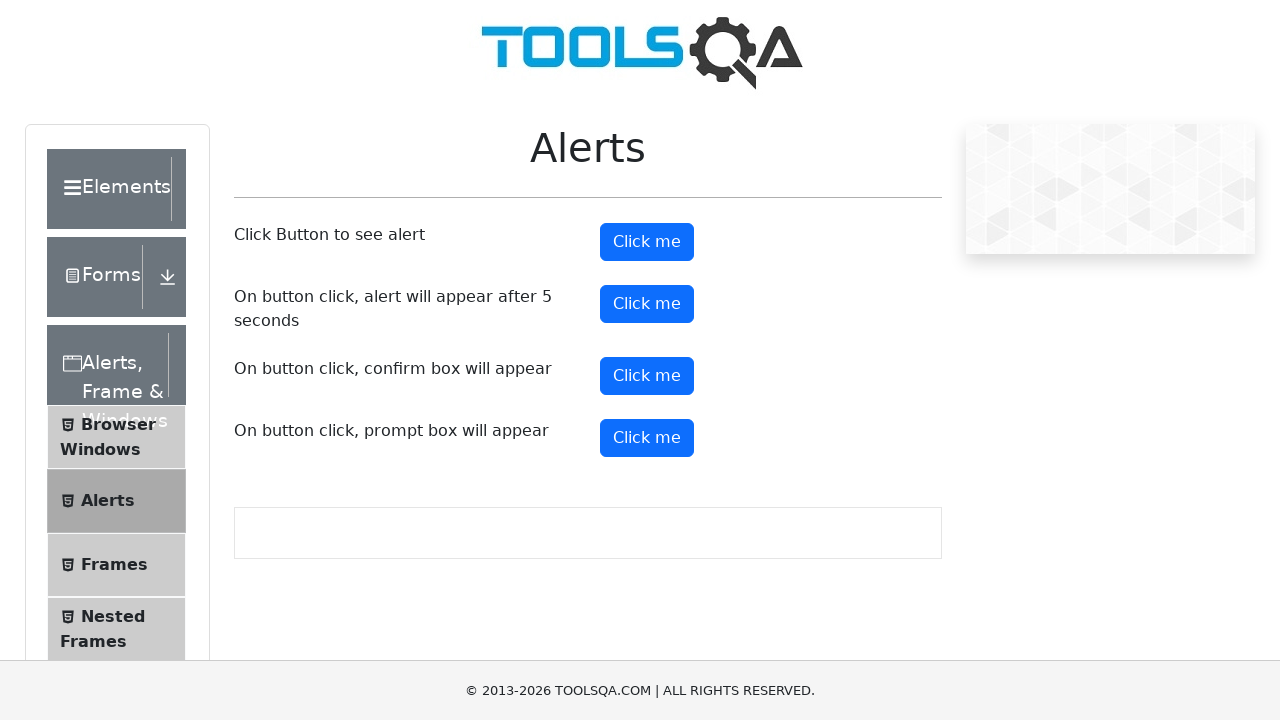

Set up dialog handler to capture alert text
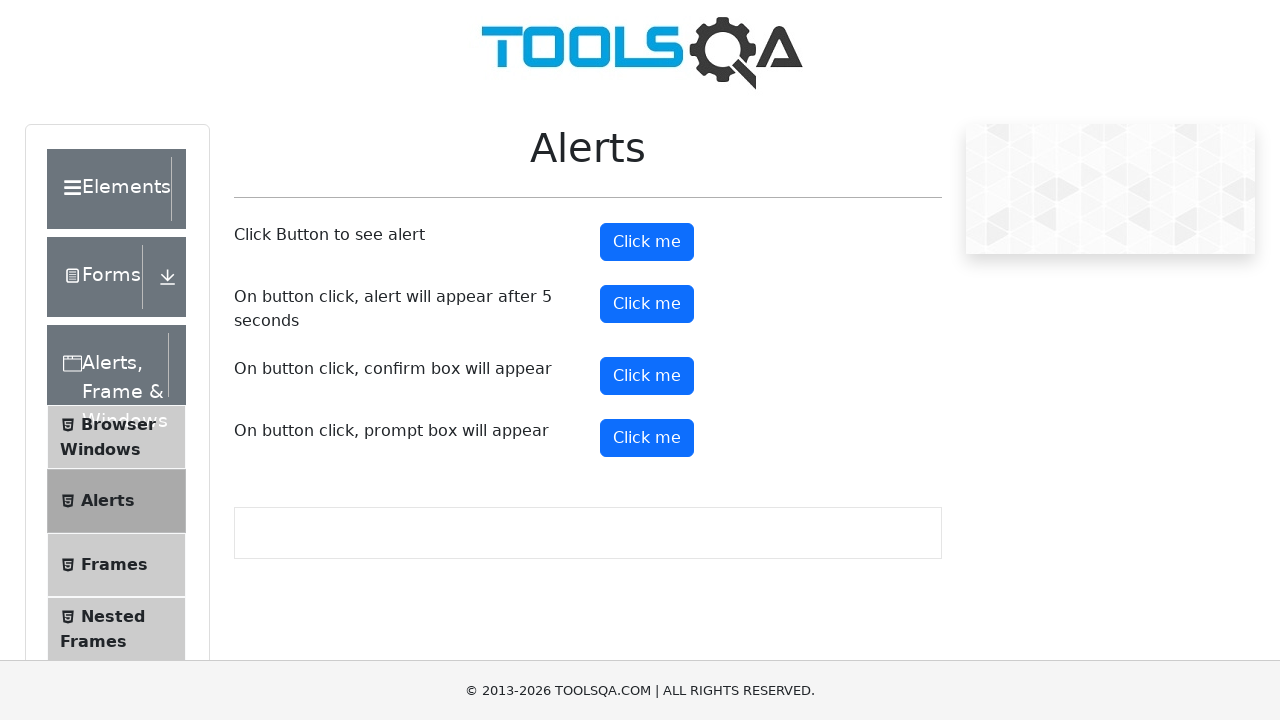

Clicked the information alert button at (647, 242) on #alertButton
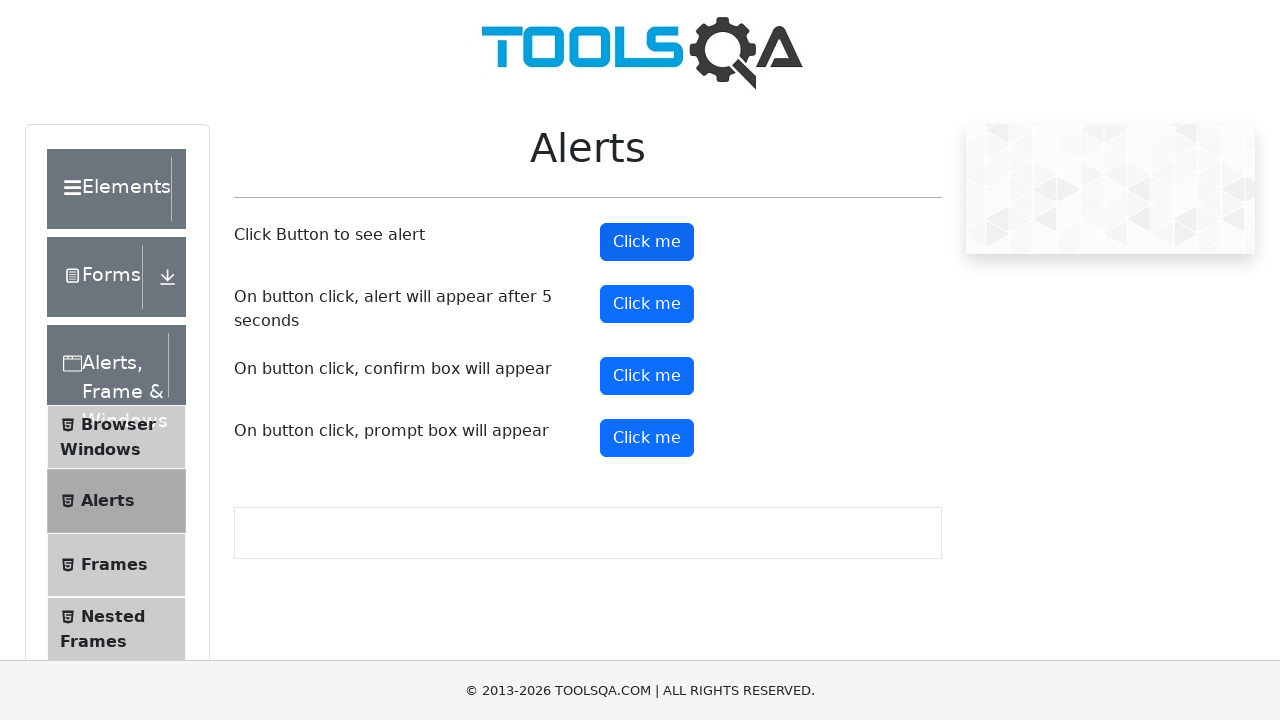

Waited for alert to be handled
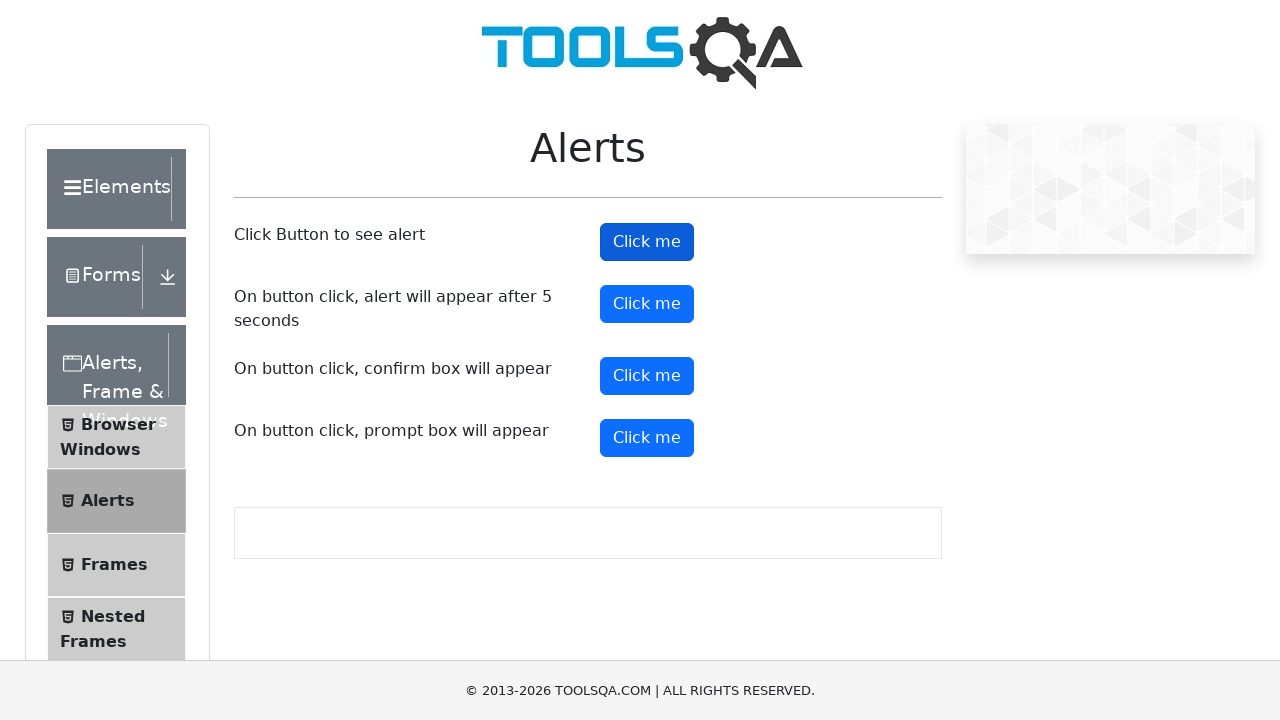

Verified alert message text matches 'You clicked a button'
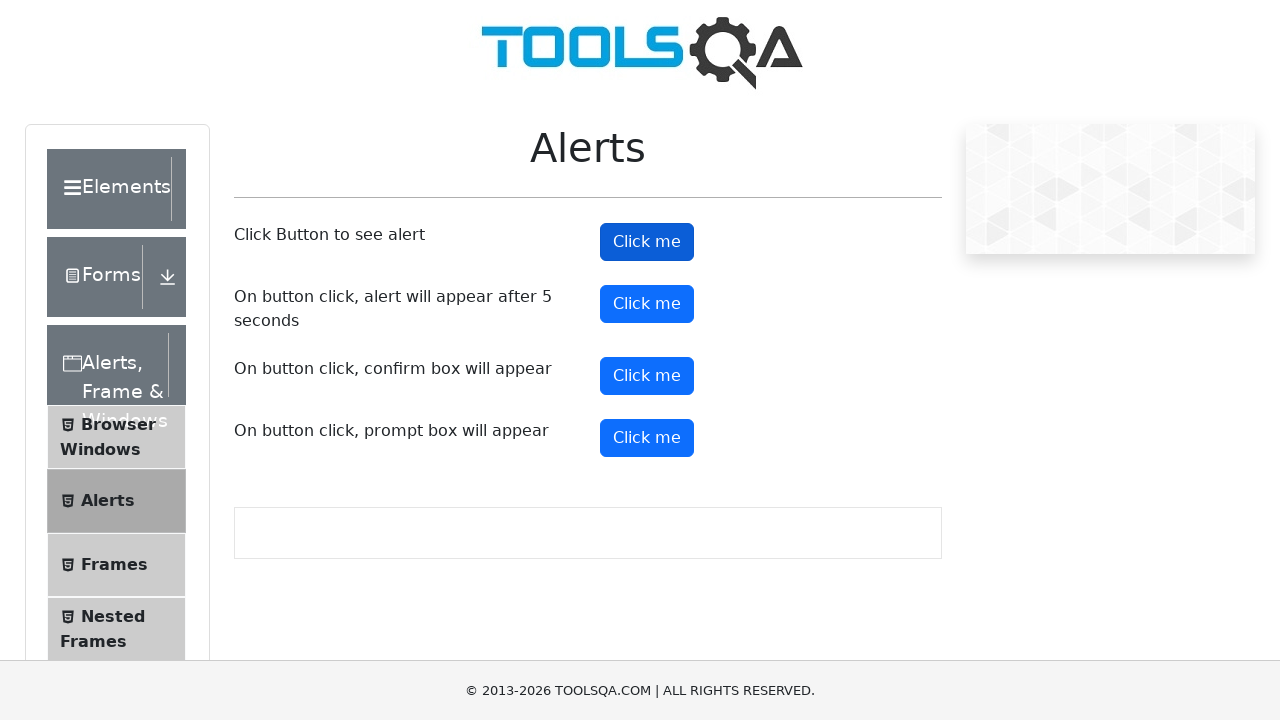

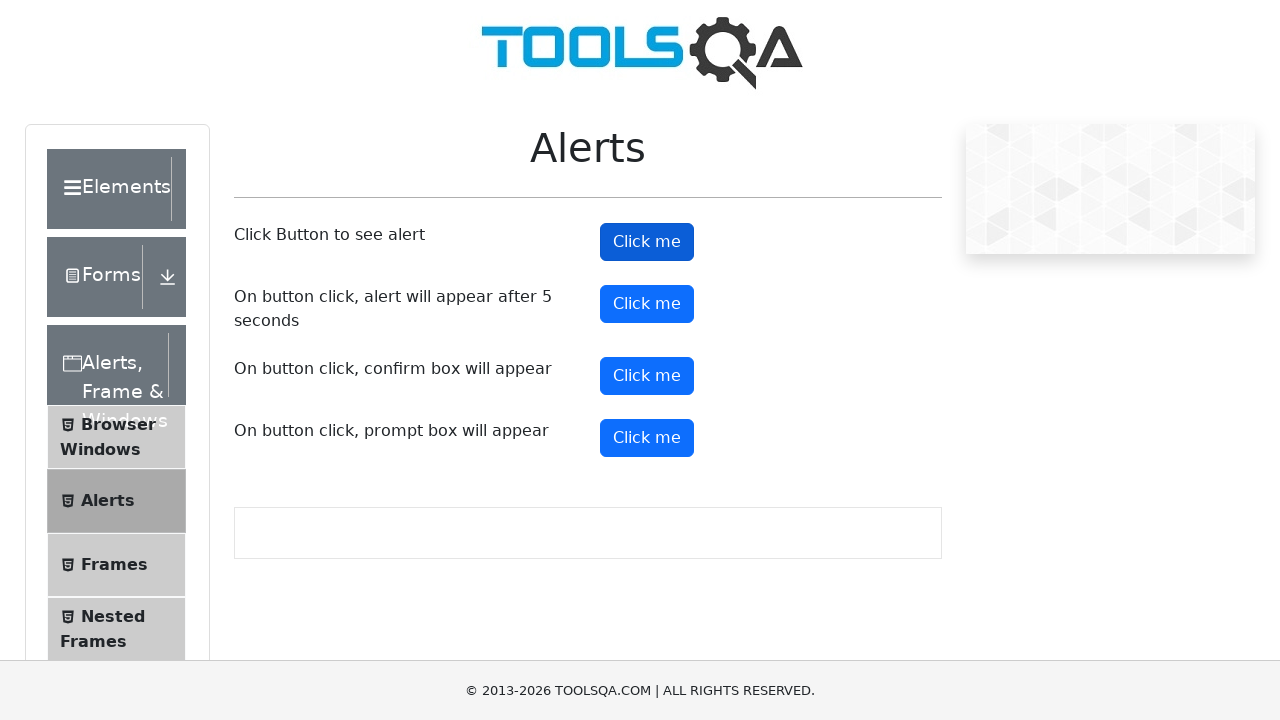